Tests clicking a primary (blue) button on the UI Testing Playground class attribute challenge page, which tests handling elements with dynamic class attributes.

Starting URL: http://uitestingplayground.com/classattr

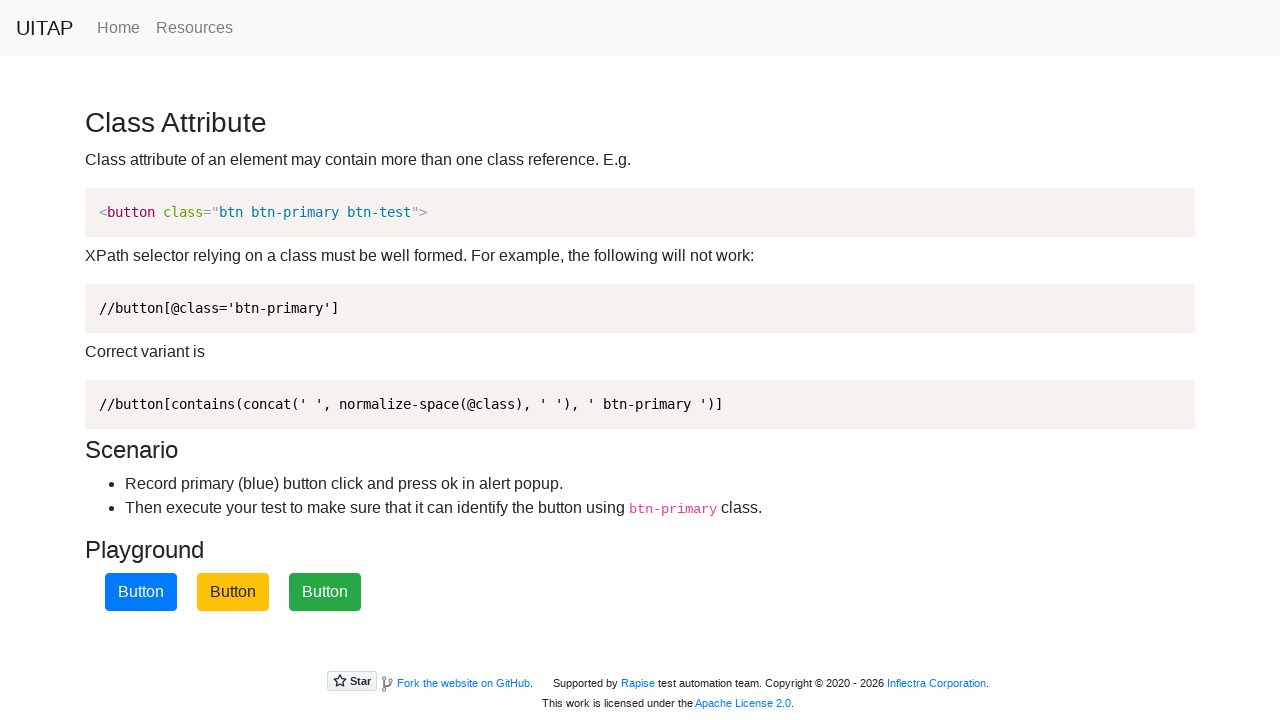

Navigated to UI Testing Playground class attribute challenge page
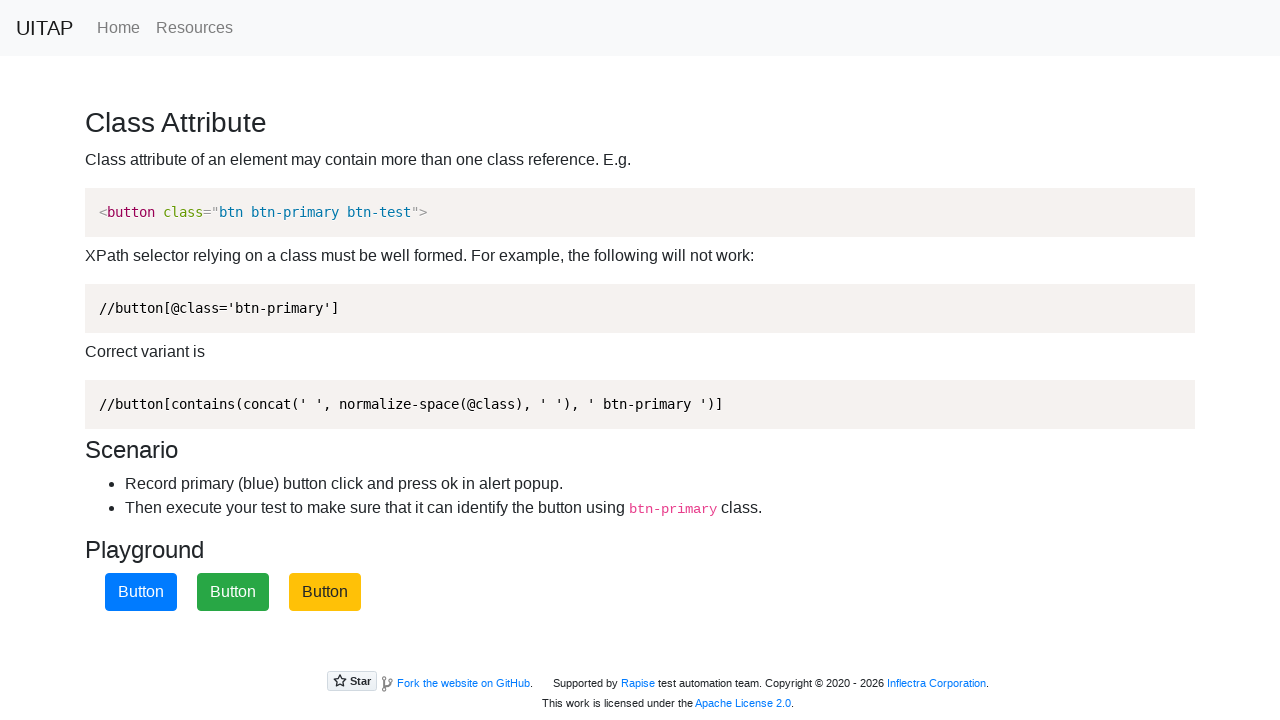

Clicked the primary (blue) button at (141, 592) on .btn-primary
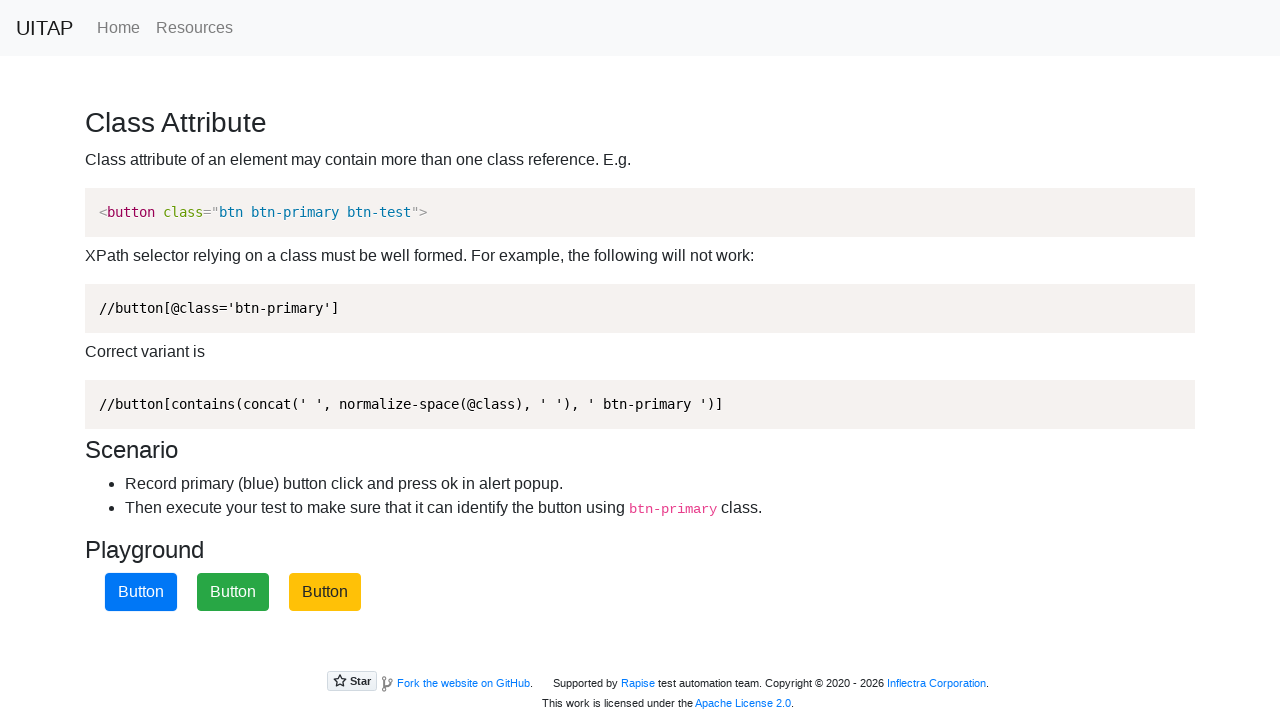

Waited 1 second to observe result
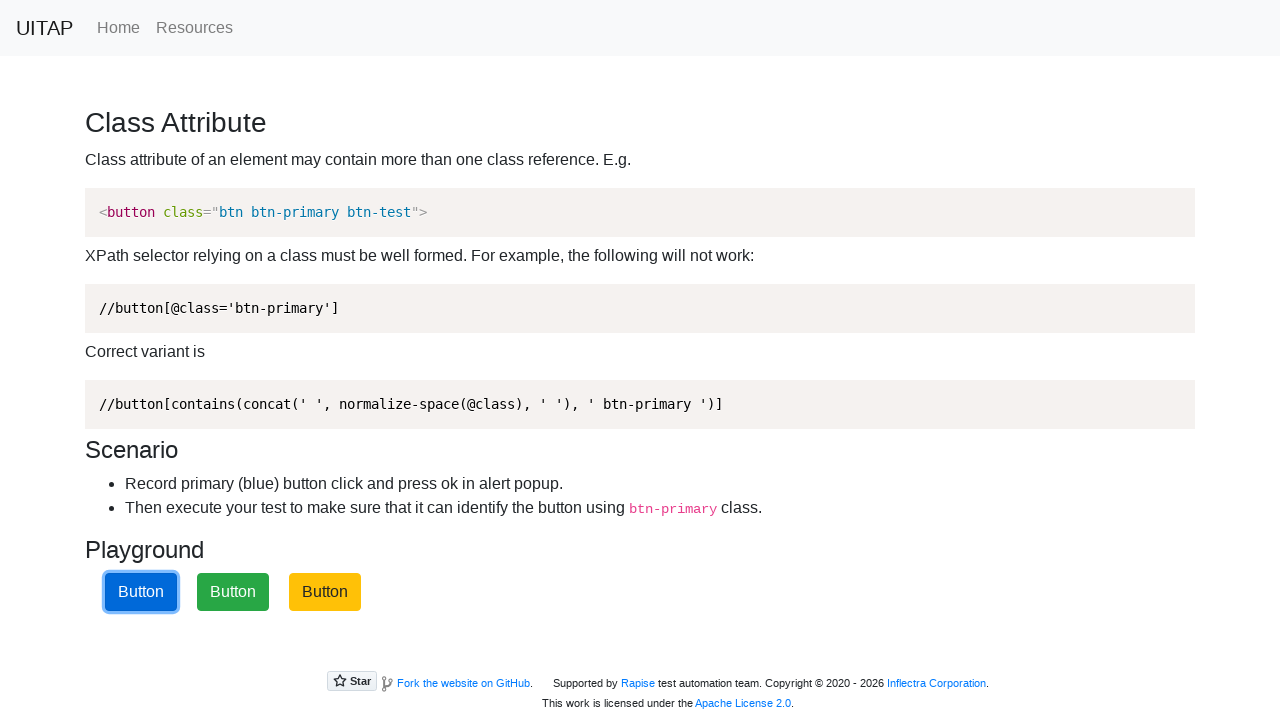

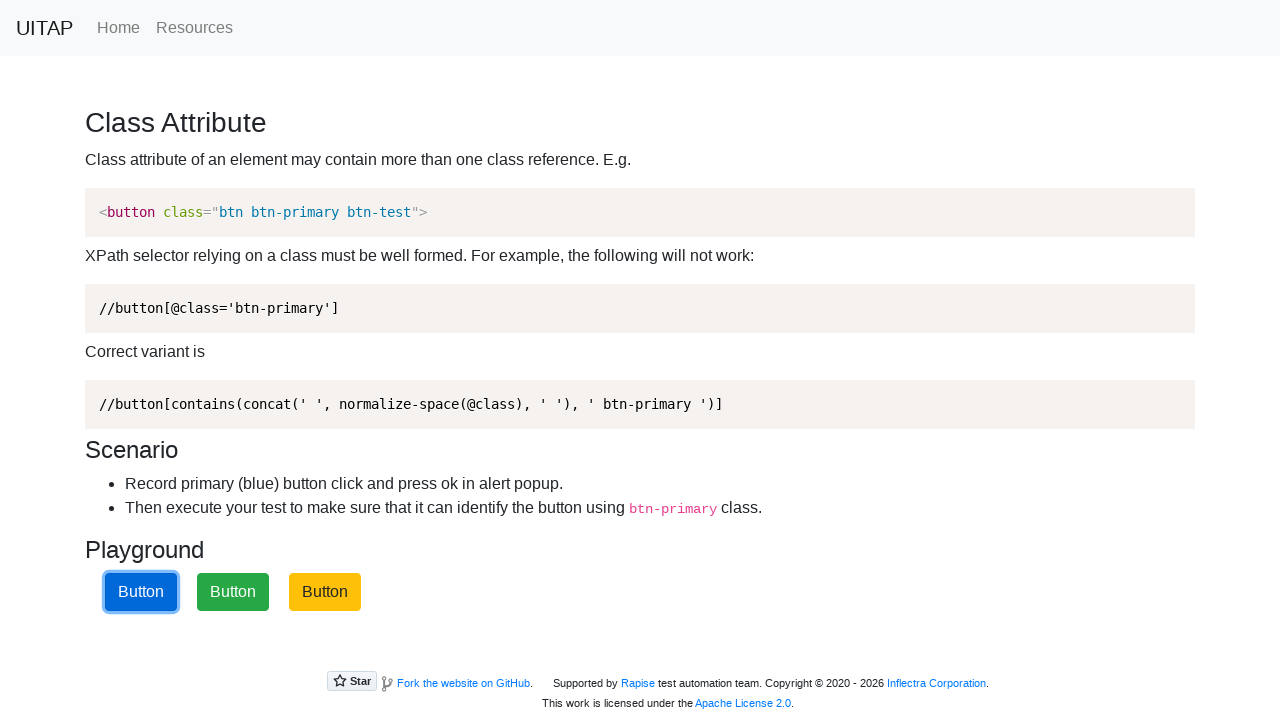